Adds multiple products to cart and completes the purchase process with payment details

Starting URL: https://www.demoblaze.com

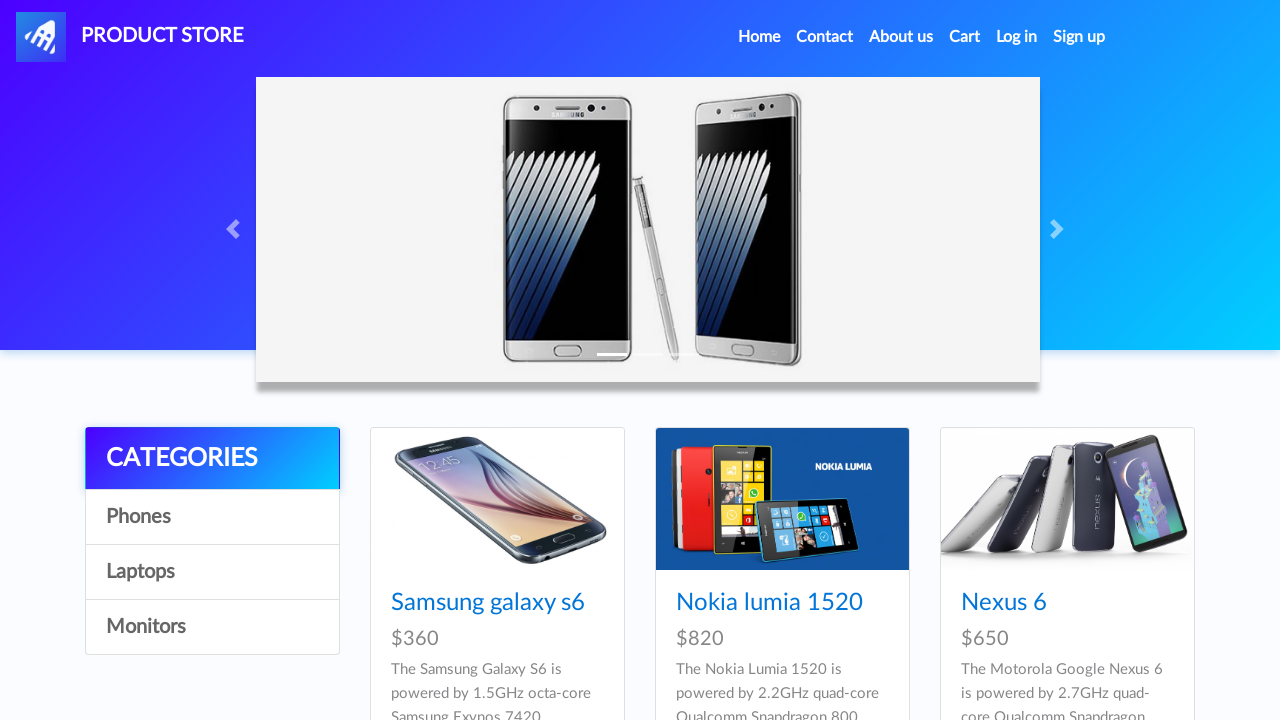

Clicked on Samsung Galaxy S6 product at (488, 603) on a:text('Samsung galaxy s6')
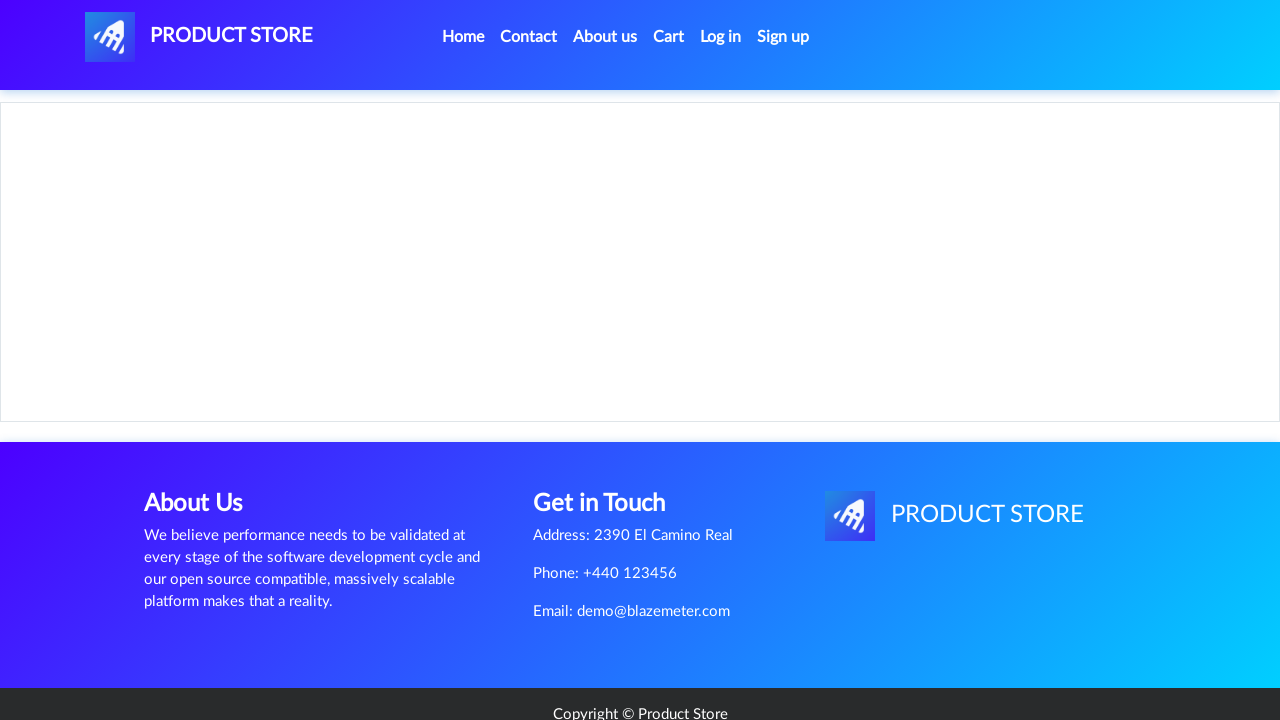

Product page loaded with Add to cart button visible
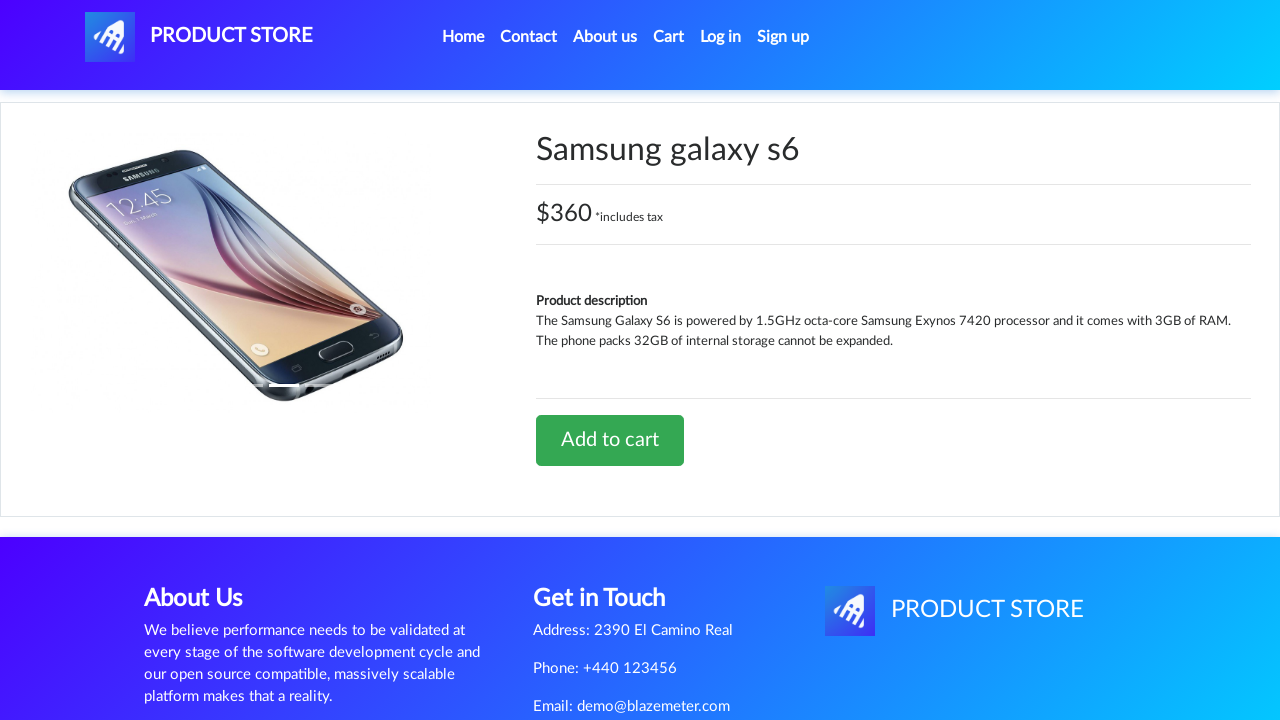

Clicked Add to cart button for Samsung Galaxy S6 at (610, 440) on a:text('Add to cart')
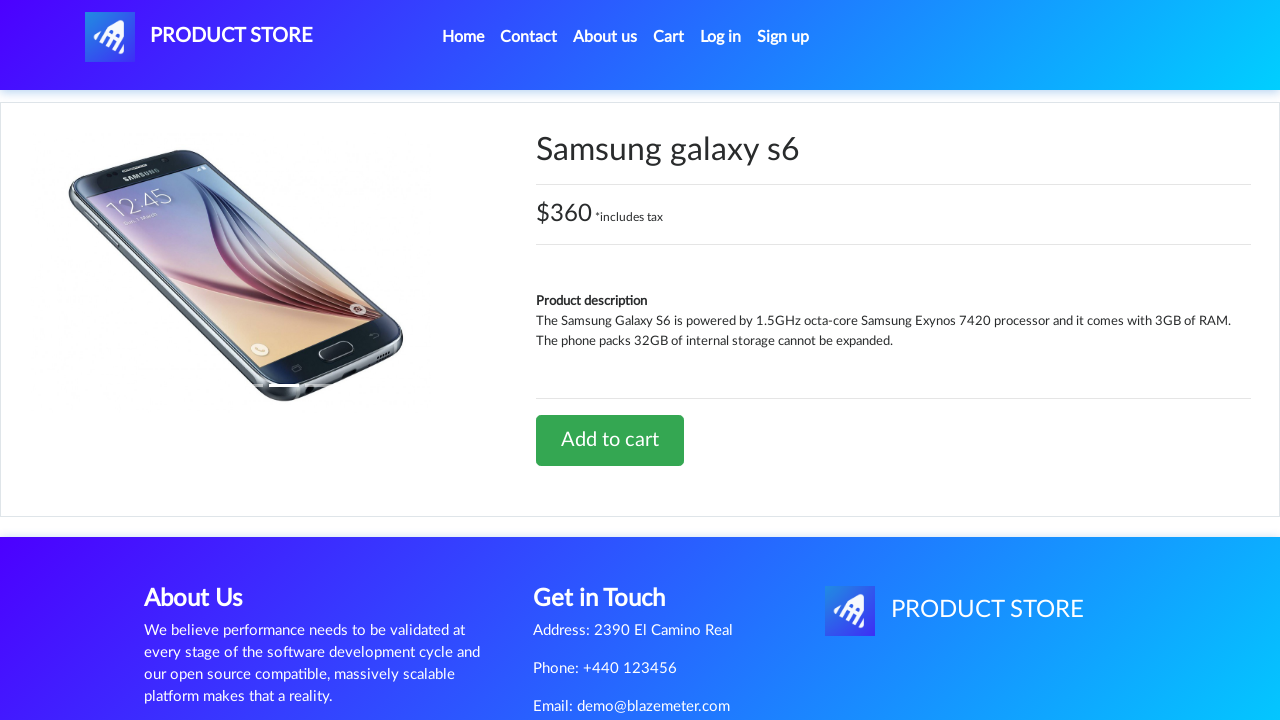

Alert dialog accepted after adding product to cart
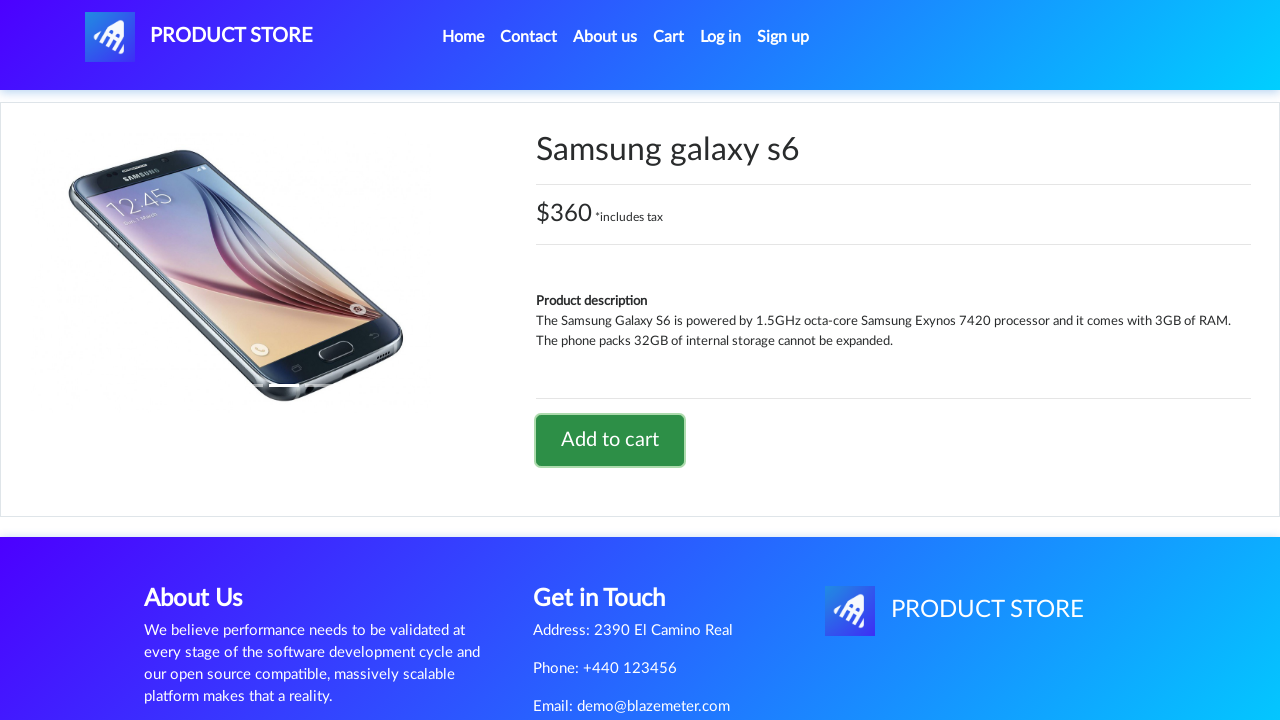

Clicked Home link to return to home page at (463, 37) on a:text('Home')
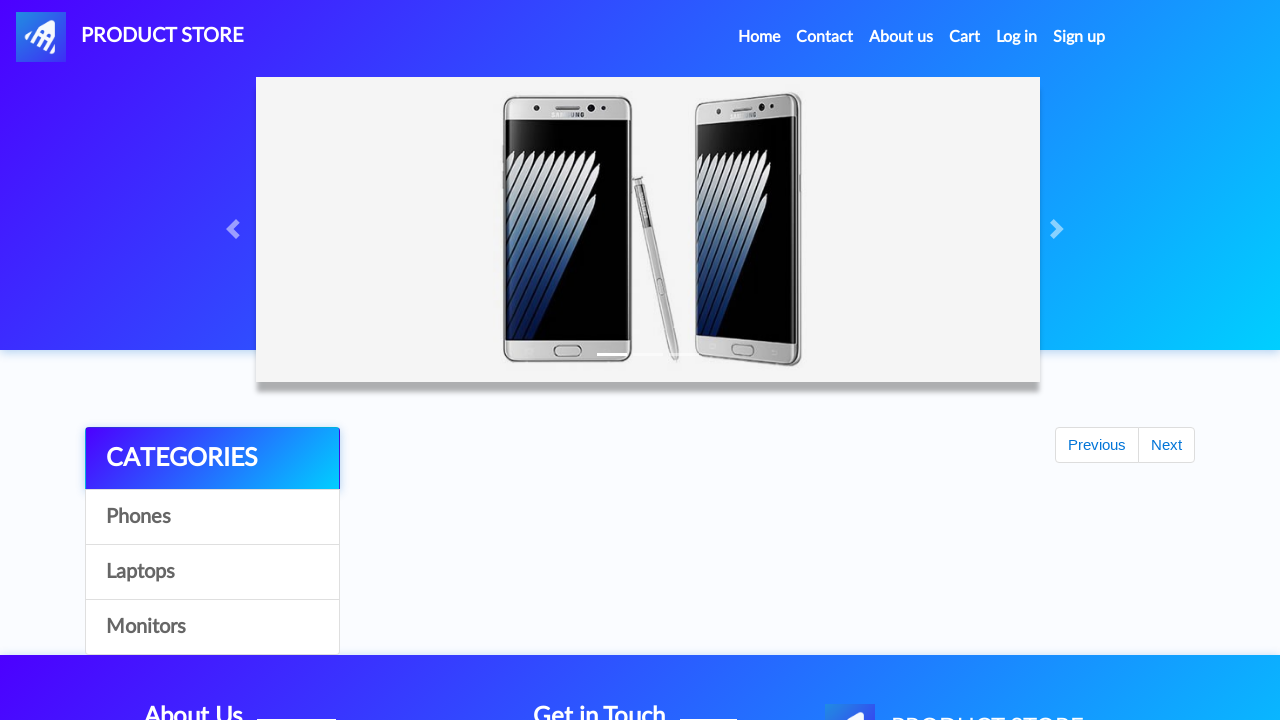

Clicked on Sony Vaio i5 product at (739, 361) on a:text('Sony vaio i5')
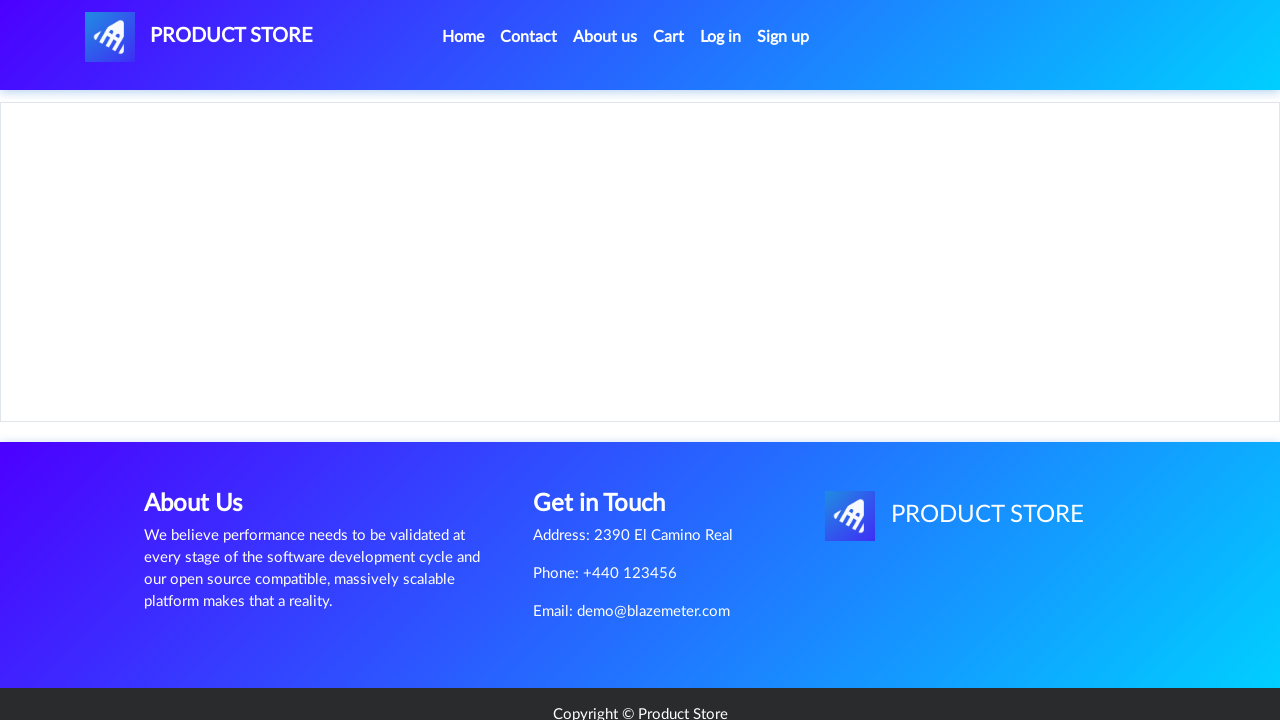

Product page loaded with Add to cart button visible
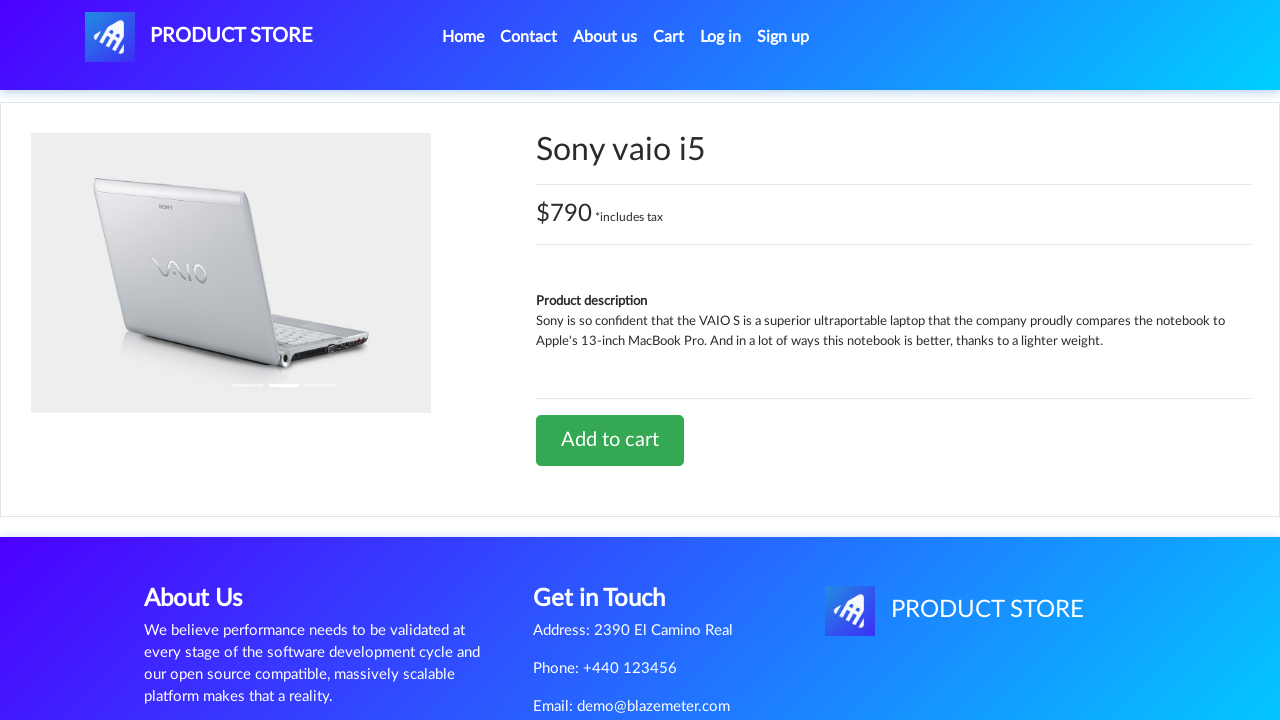

Clicked Add to cart button for Sony Vaio i5 at (610, 440) on a:text('Add to cart')
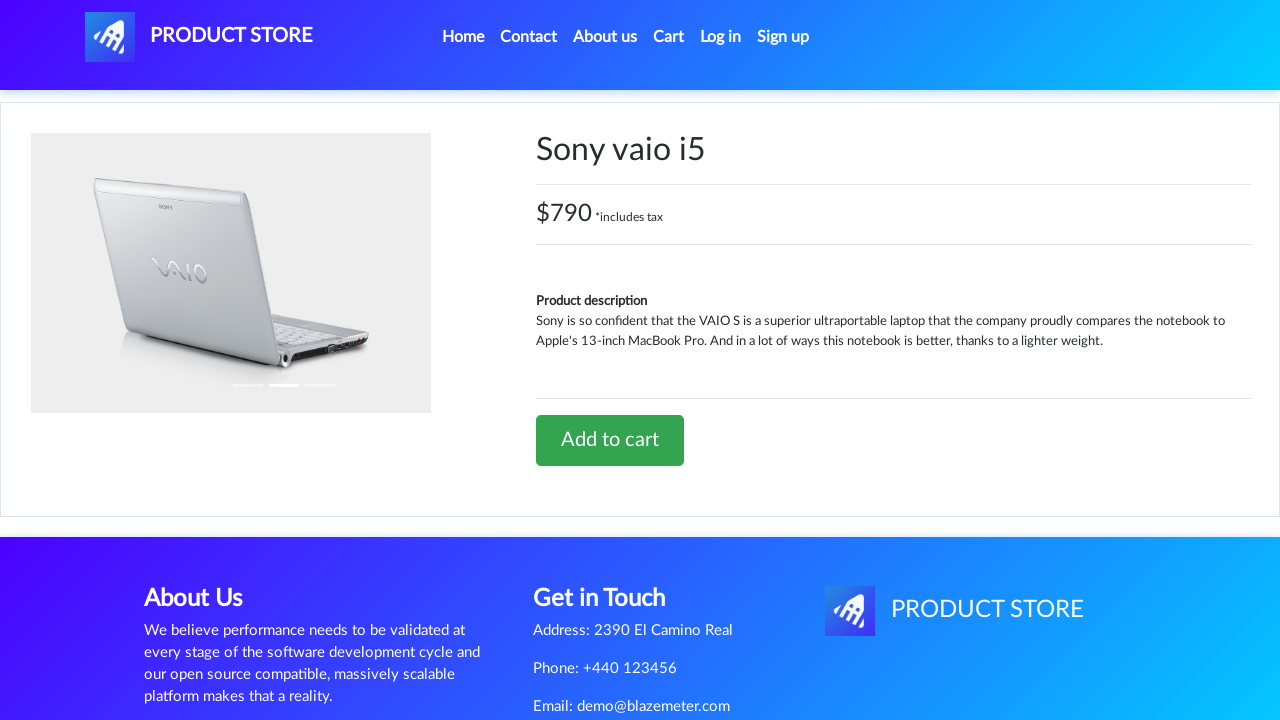

Clicked Cart link to view shopping cart at (669, 37) on a:text('Cart')
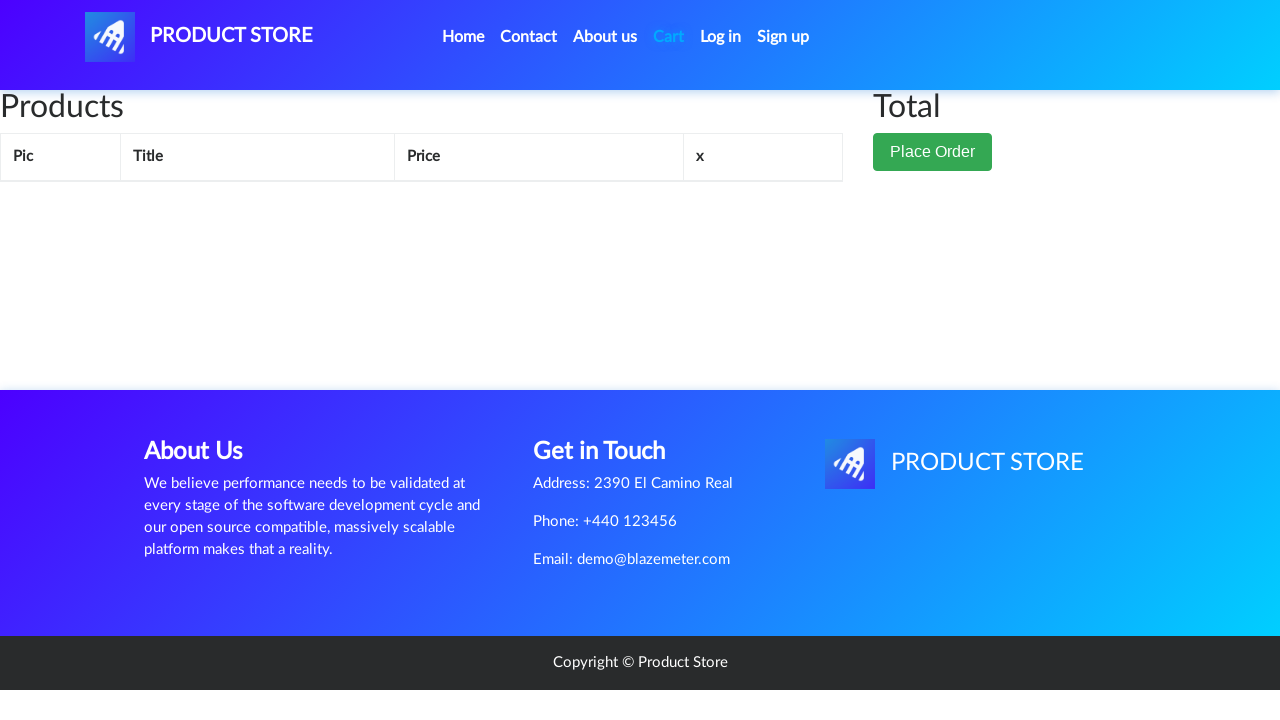

Clicked Place Order button to proceed to checkout at (933, 152) on button:text('Place Order')
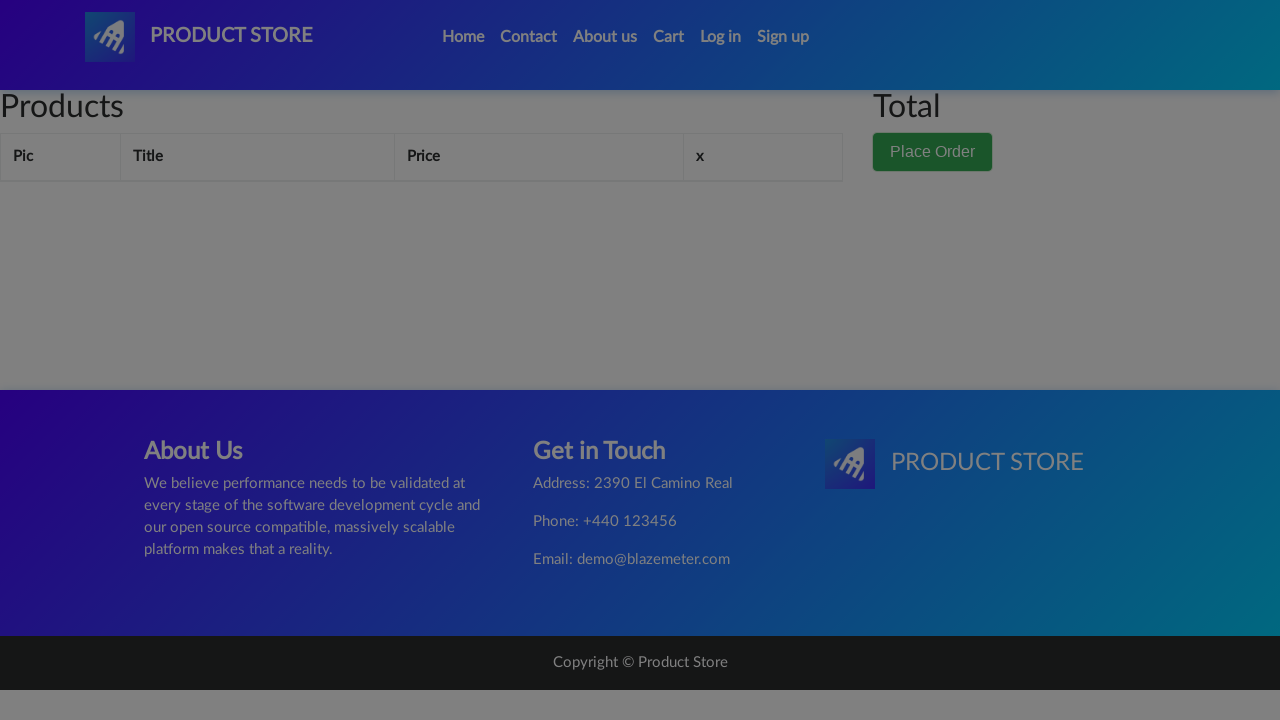

Filled name field with 'Michael Johnson' on #name
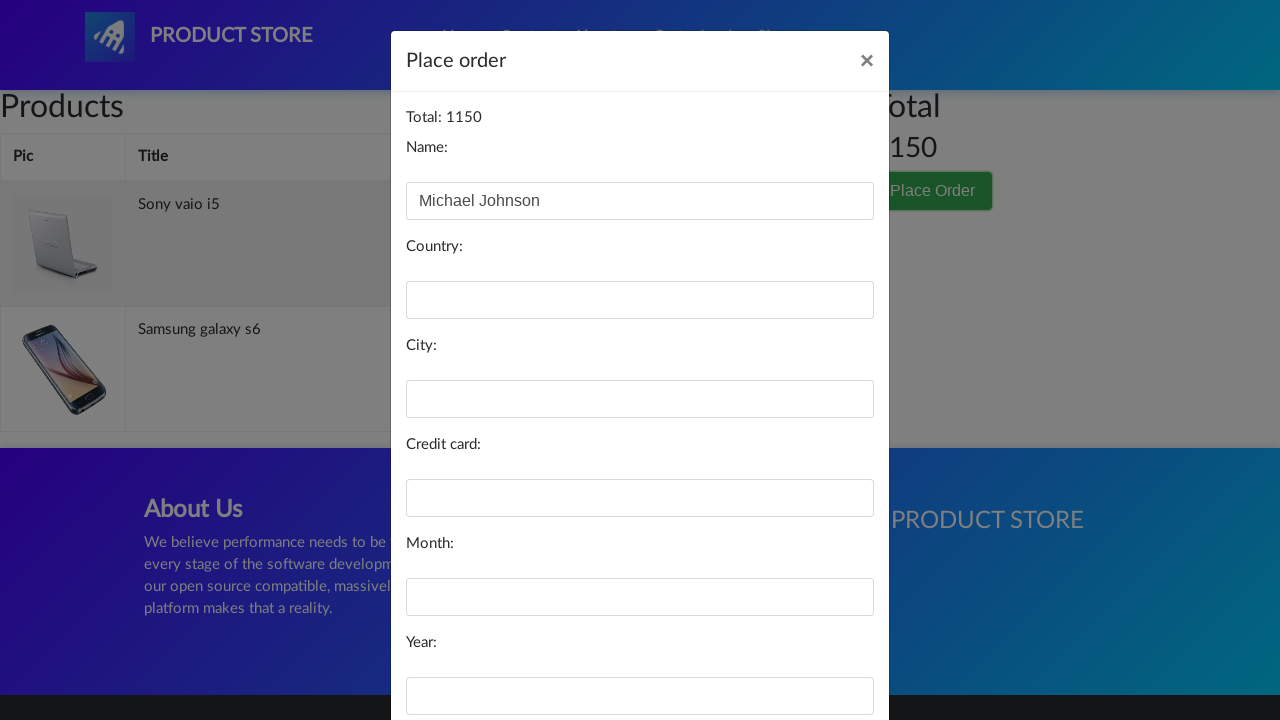

Filled country field with 'United States' on #country
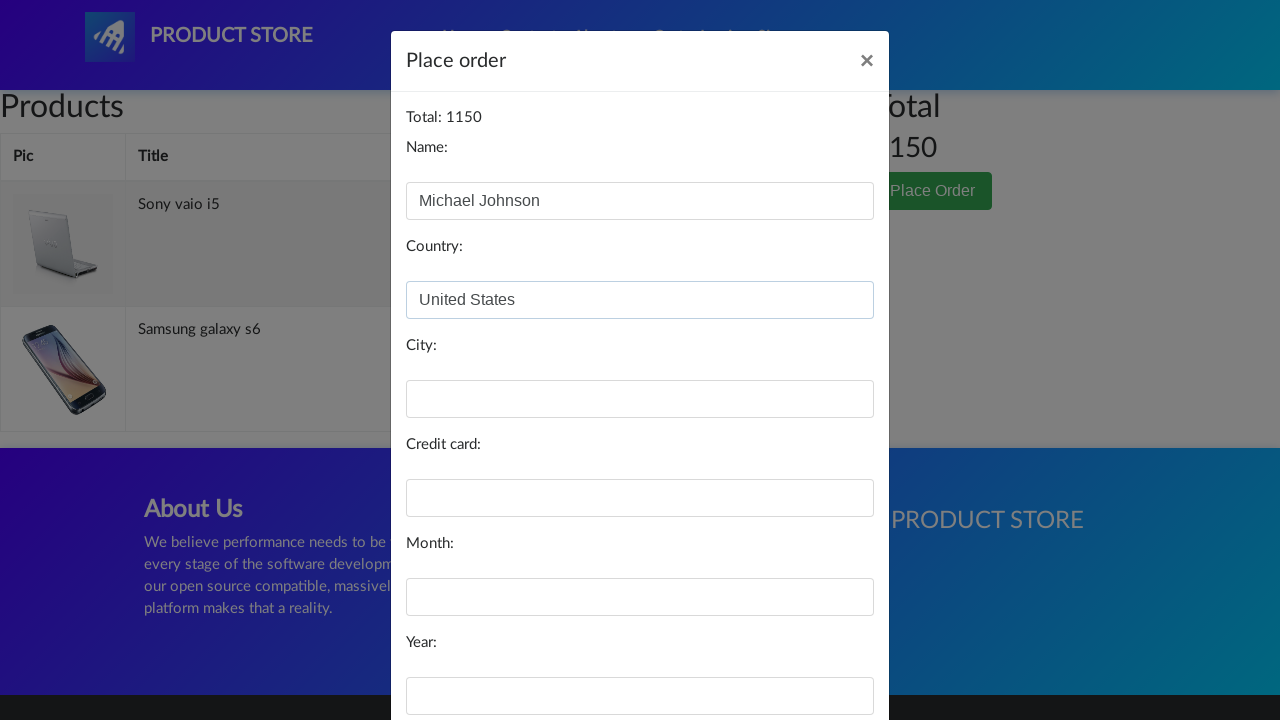

Filled city field with 'New York' on #city
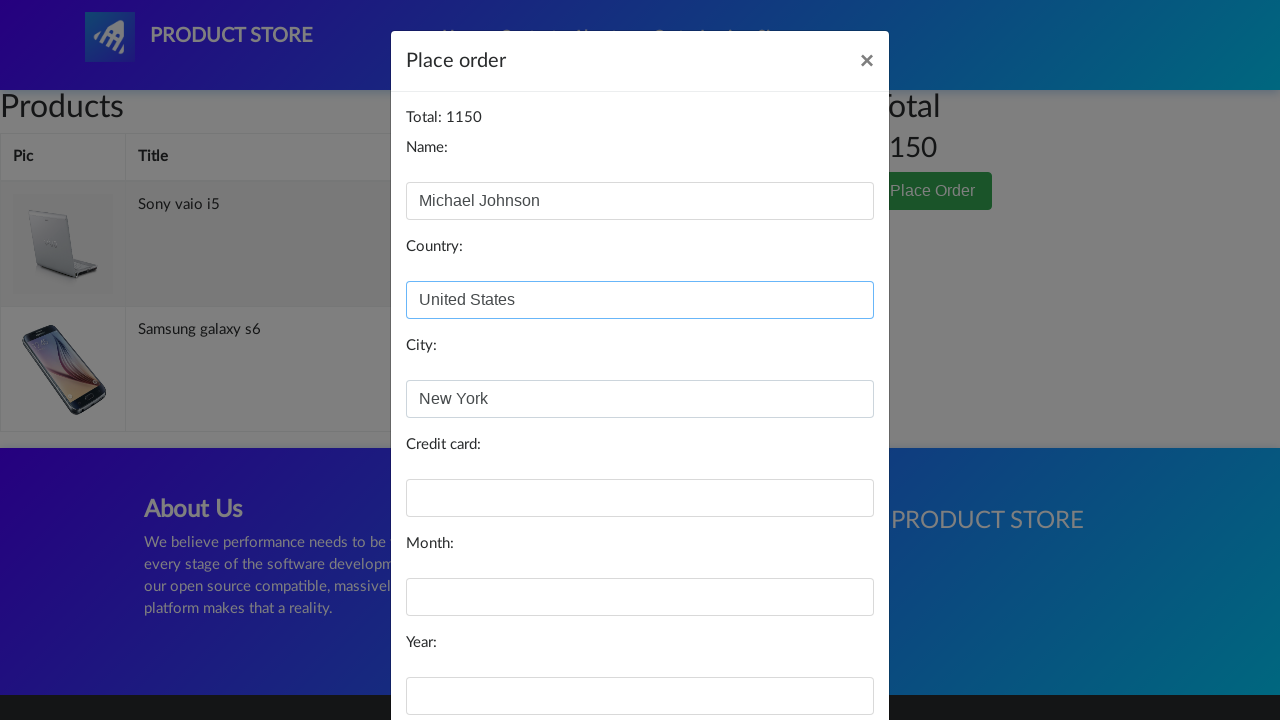

Filled card number field with payment card details on #card
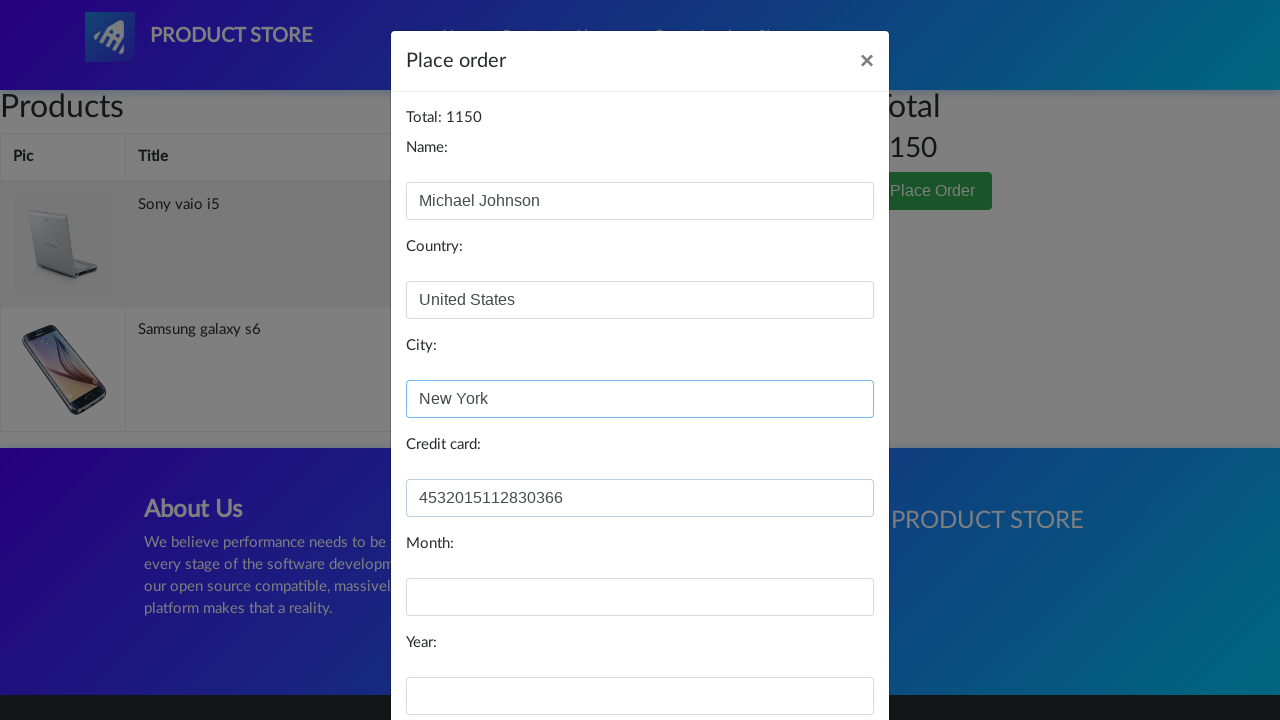

Filled expiration month field with '11' on #month
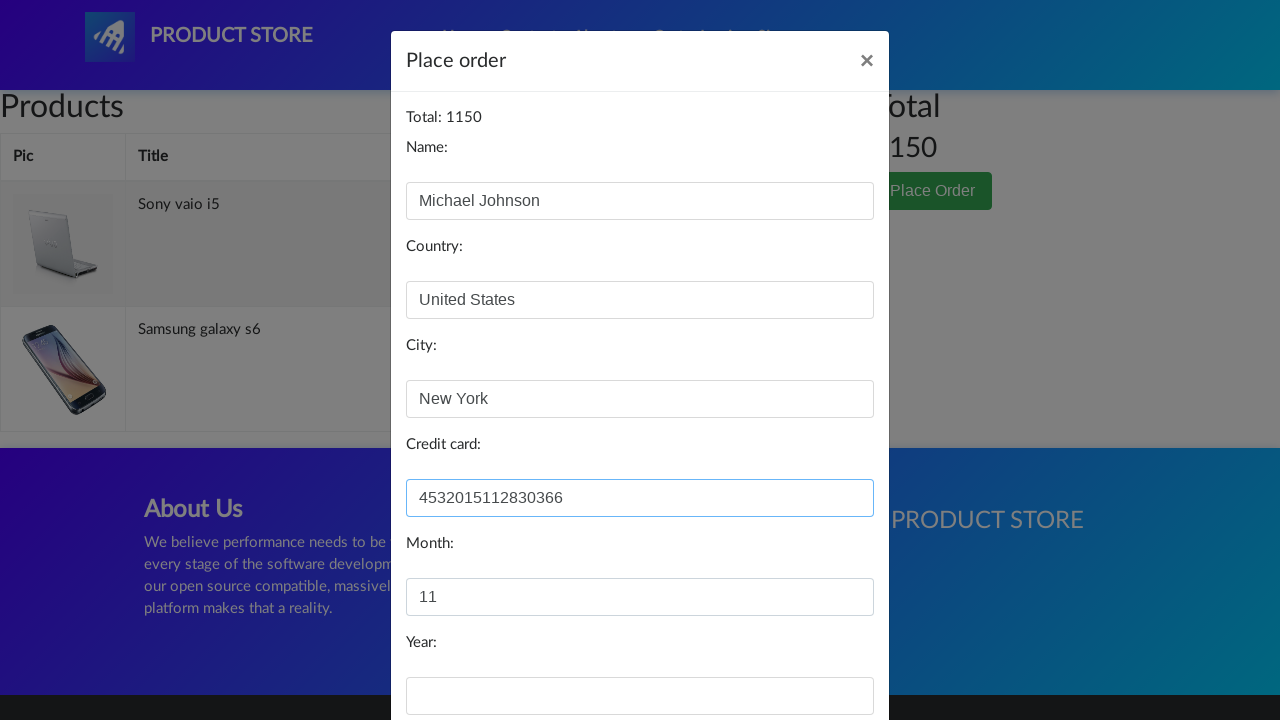

Filled expiration year field with '2025' on #year
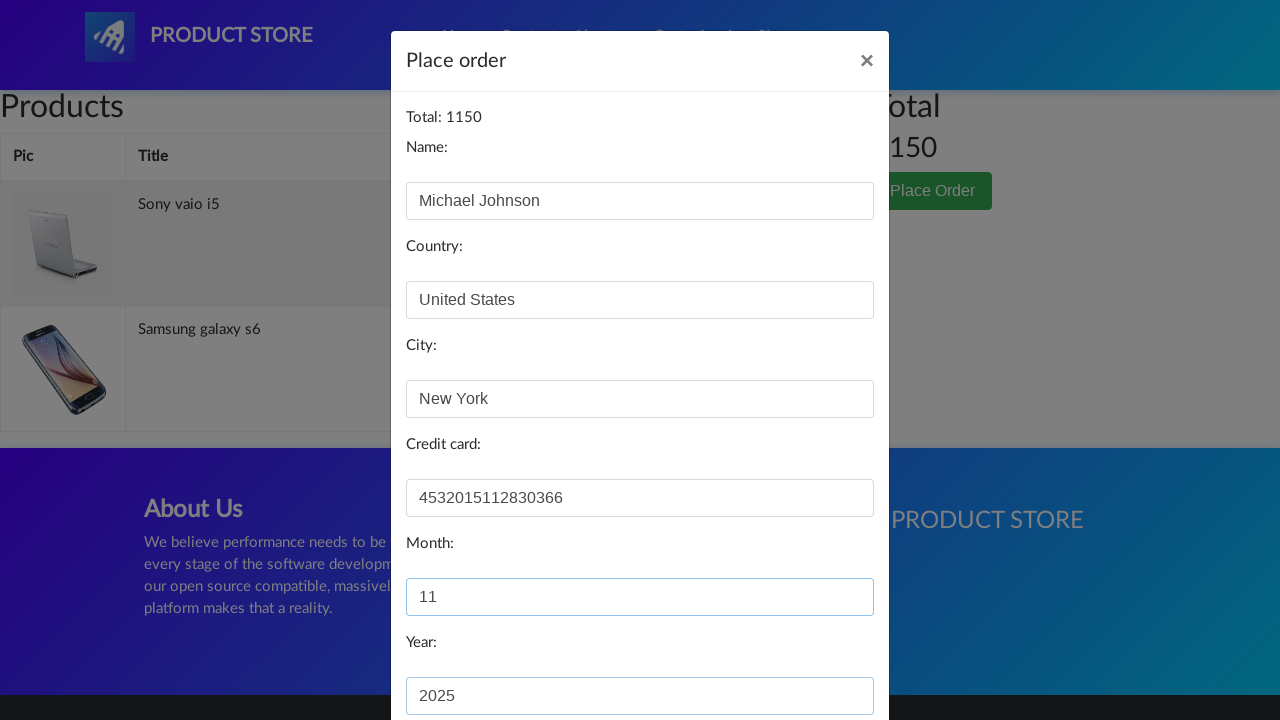

Clicked Purchase button to complete the transaction at (823, 655) on button:text('Purchase')
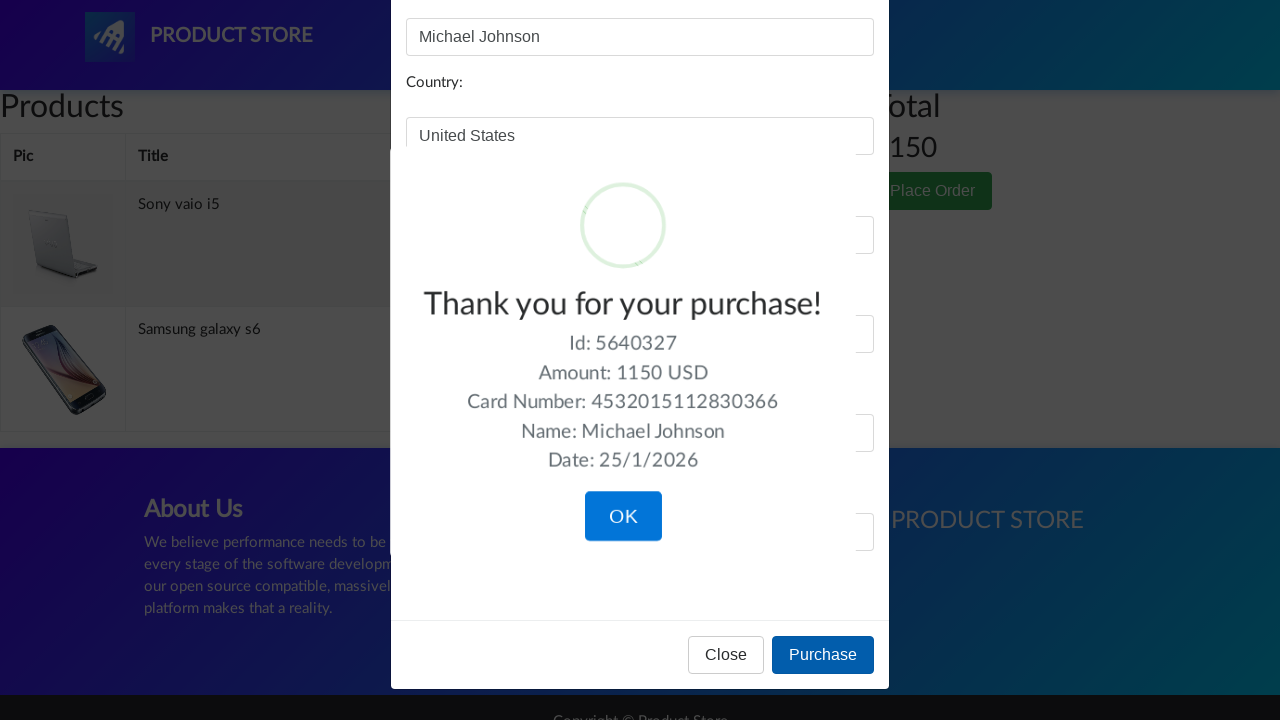

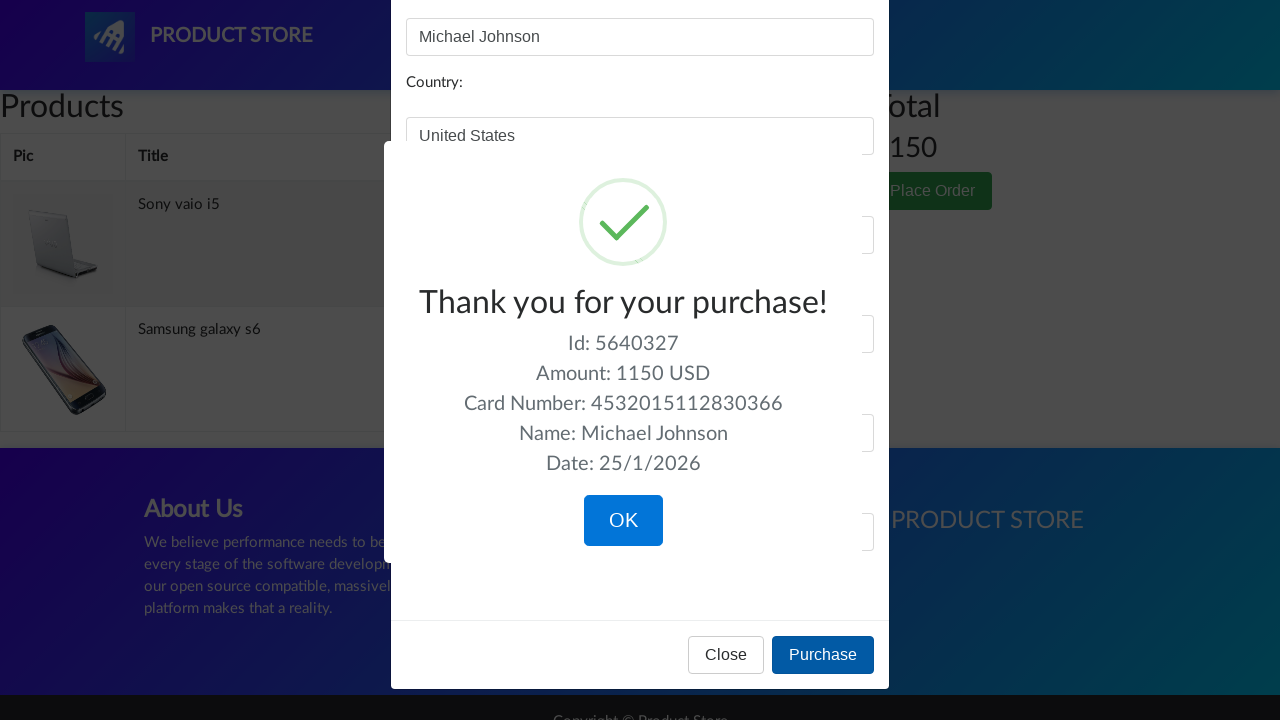